Types a username after verifying the field doesn't have a specific class

Starting URL: https://demoqa.com/text-box

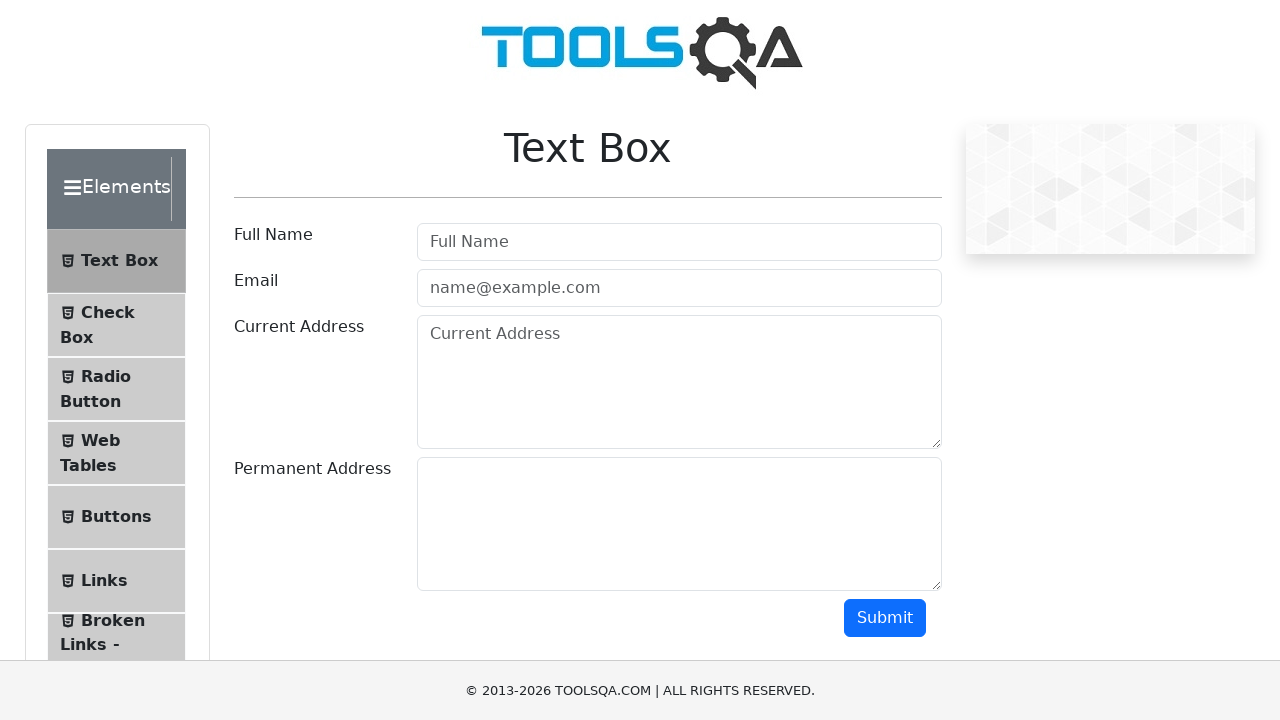

Typed 'Jonathan' in the username field on #userName
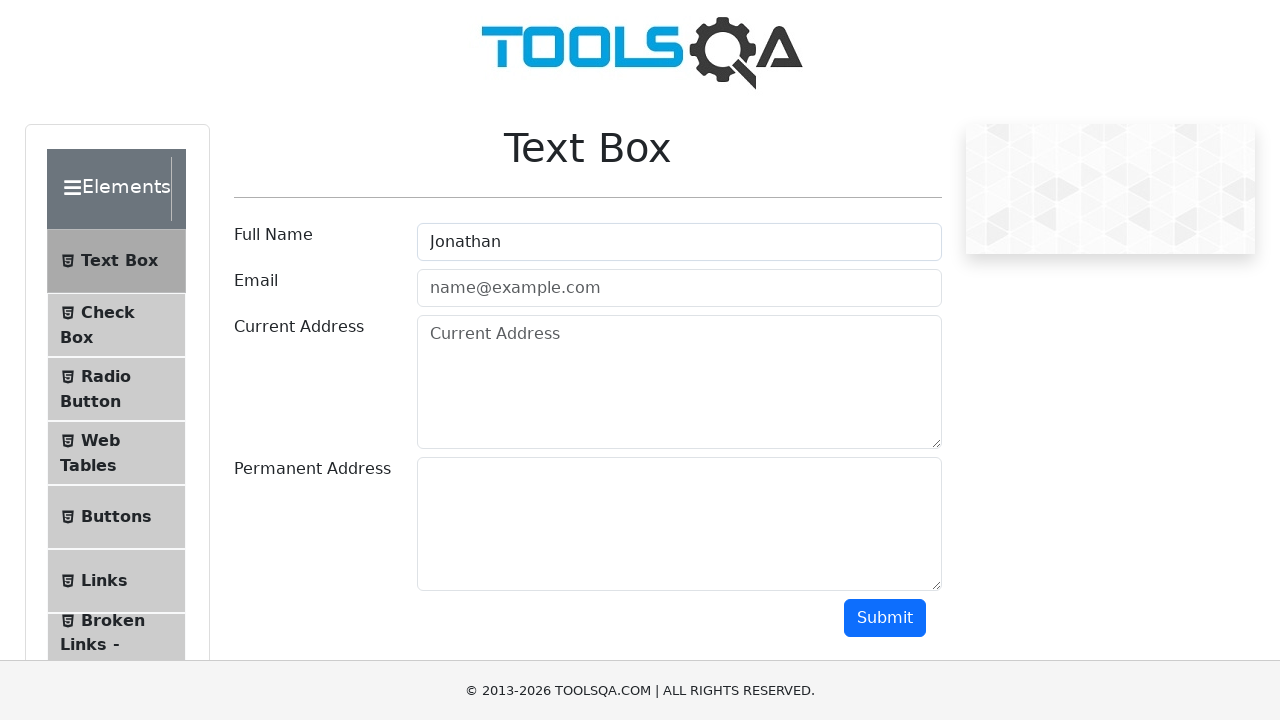

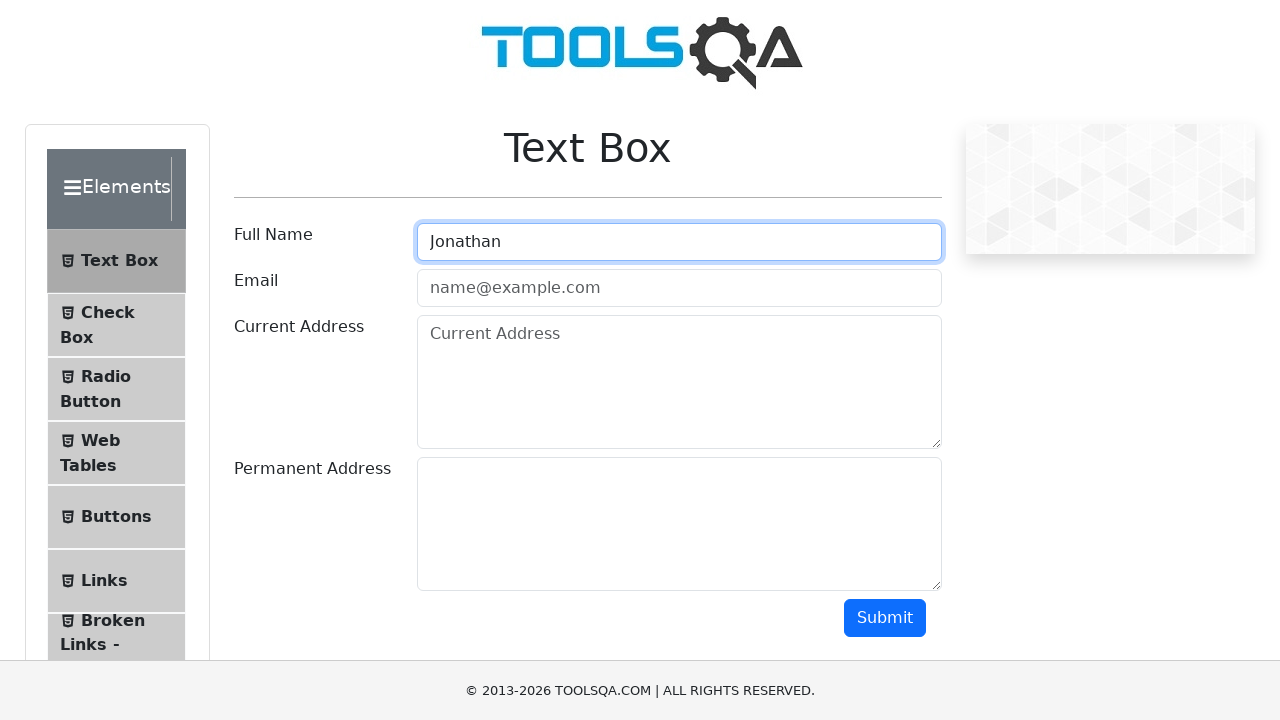